Tests the sorting functionality of a web table by verifying that clicking the sort button properly sorts the fruit/vegetable names in ascending order

Starting URL: https://rahulshettyacademy.com/seleniumPractise/#/offers

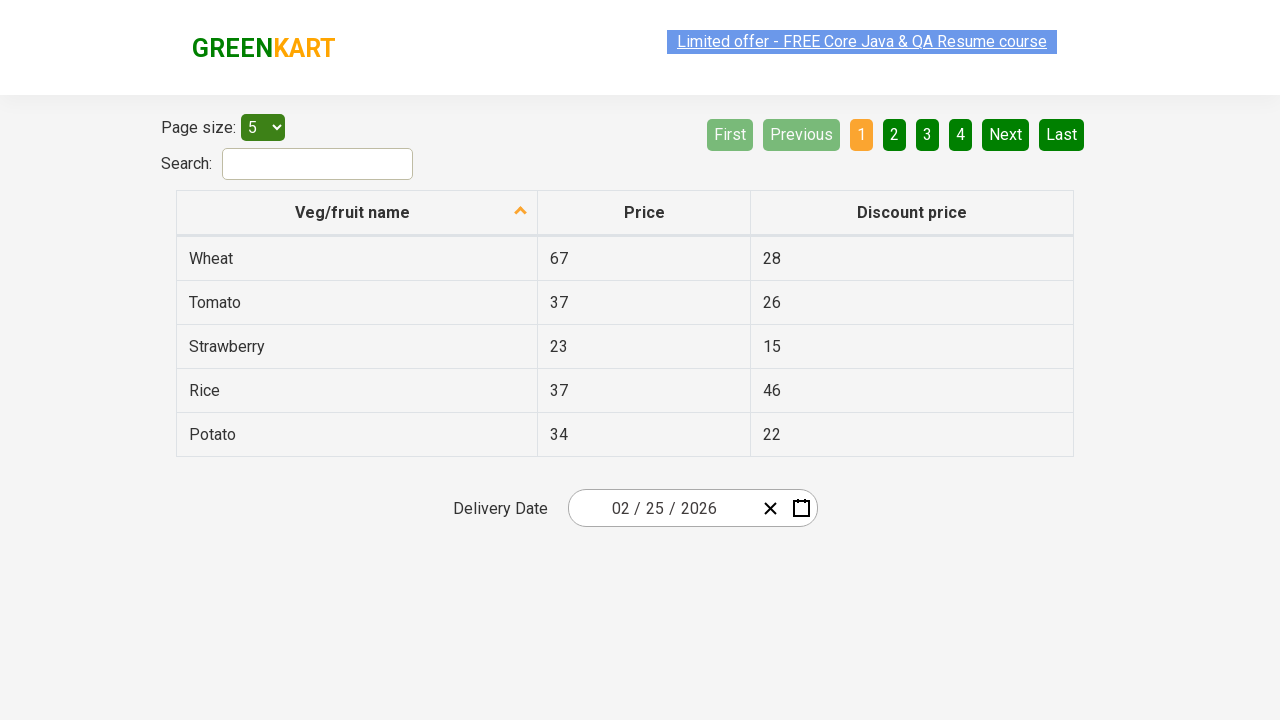

Selected 20 items per page from dropdown menu on #page-menu
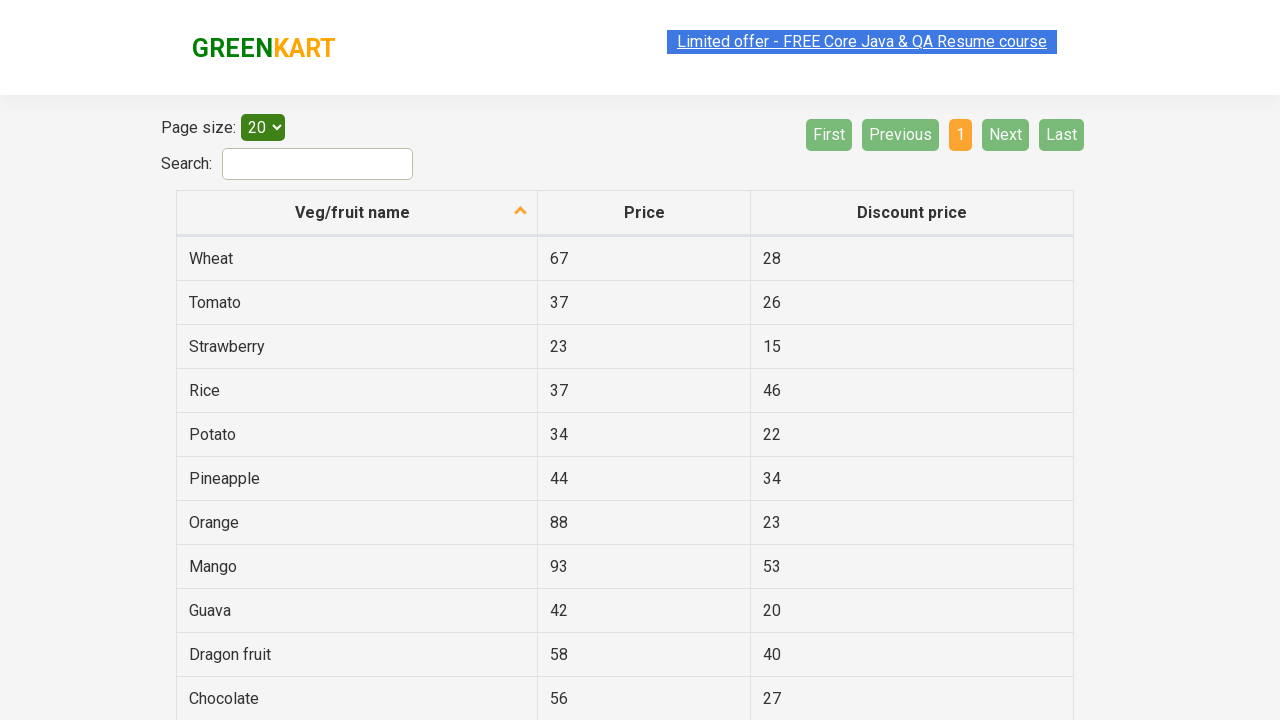

Clicked sort button on fruit name column at (357, 213) on th[aria-label*='fruit name']
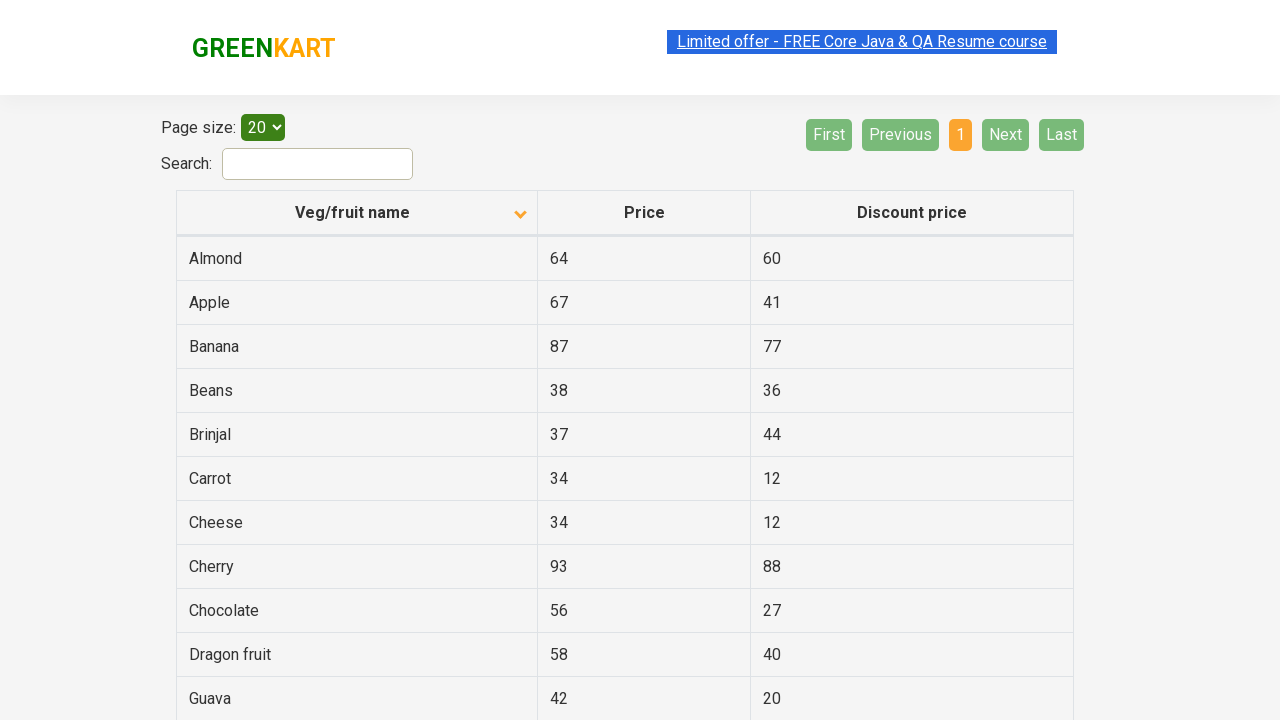

Waited for table sorting to complete
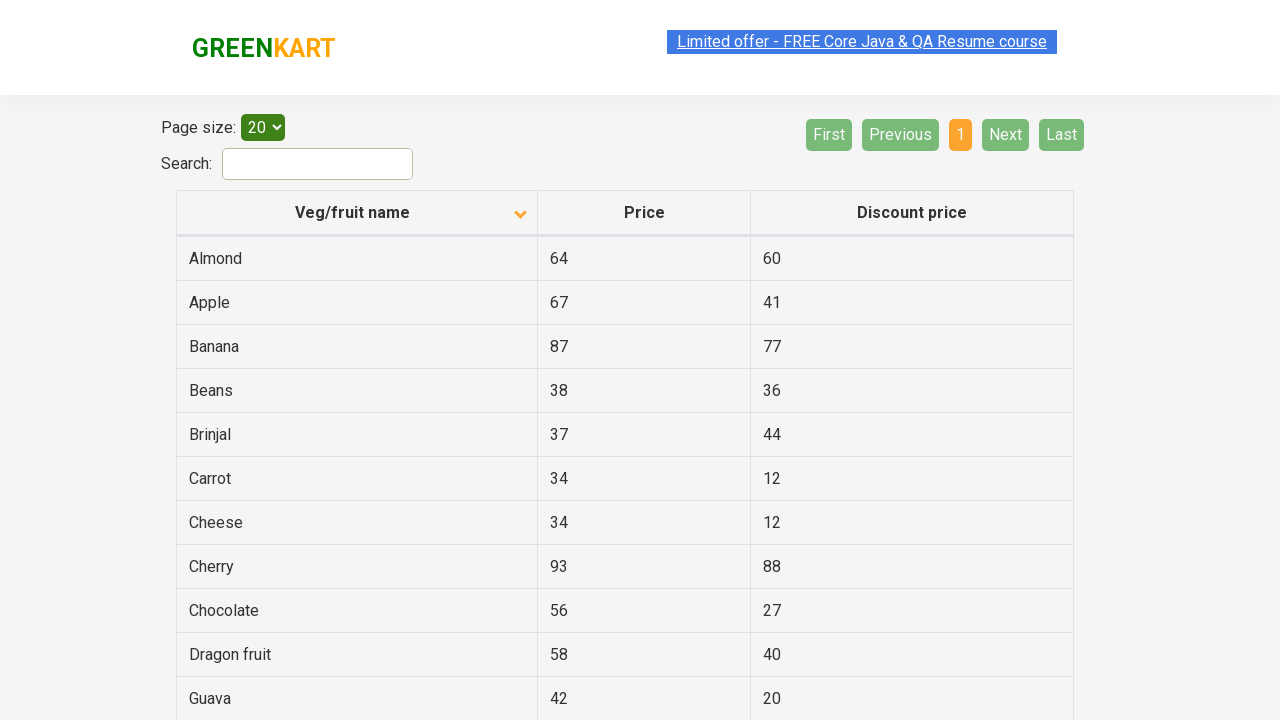

Retrieved all fruit/vegetable name elements from table
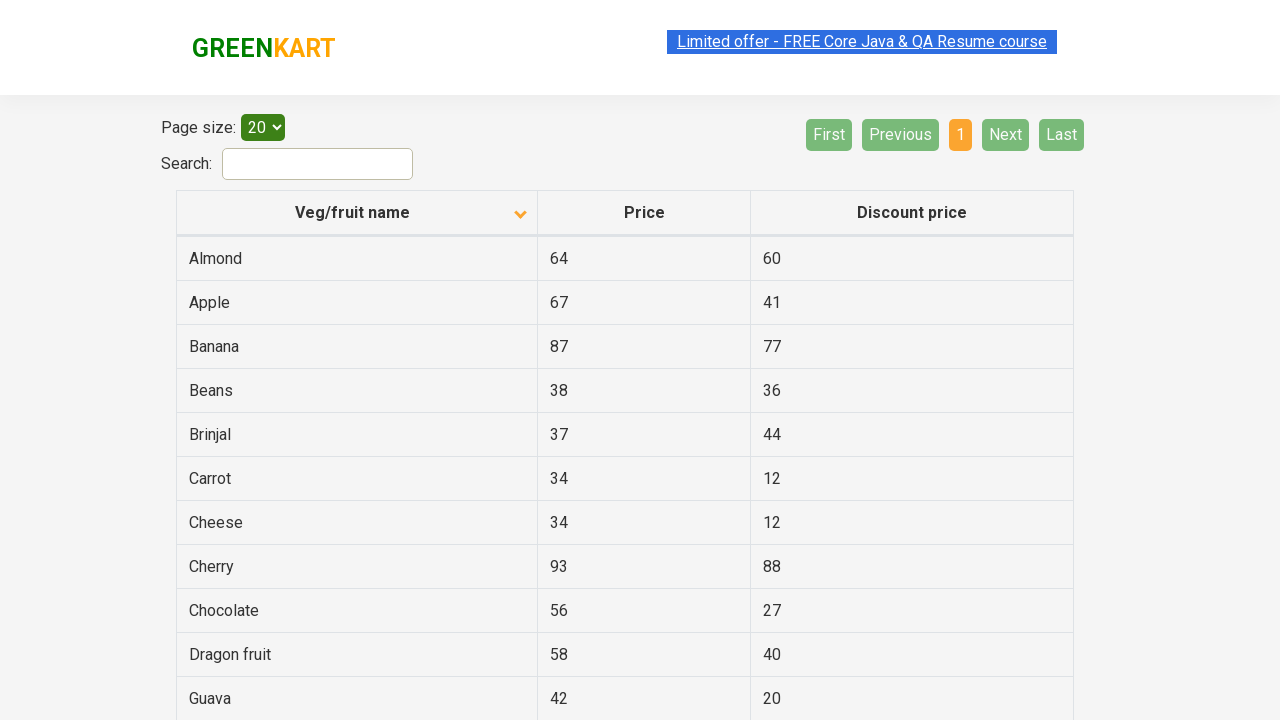

Extracted 19 fruit/vegetable names from table
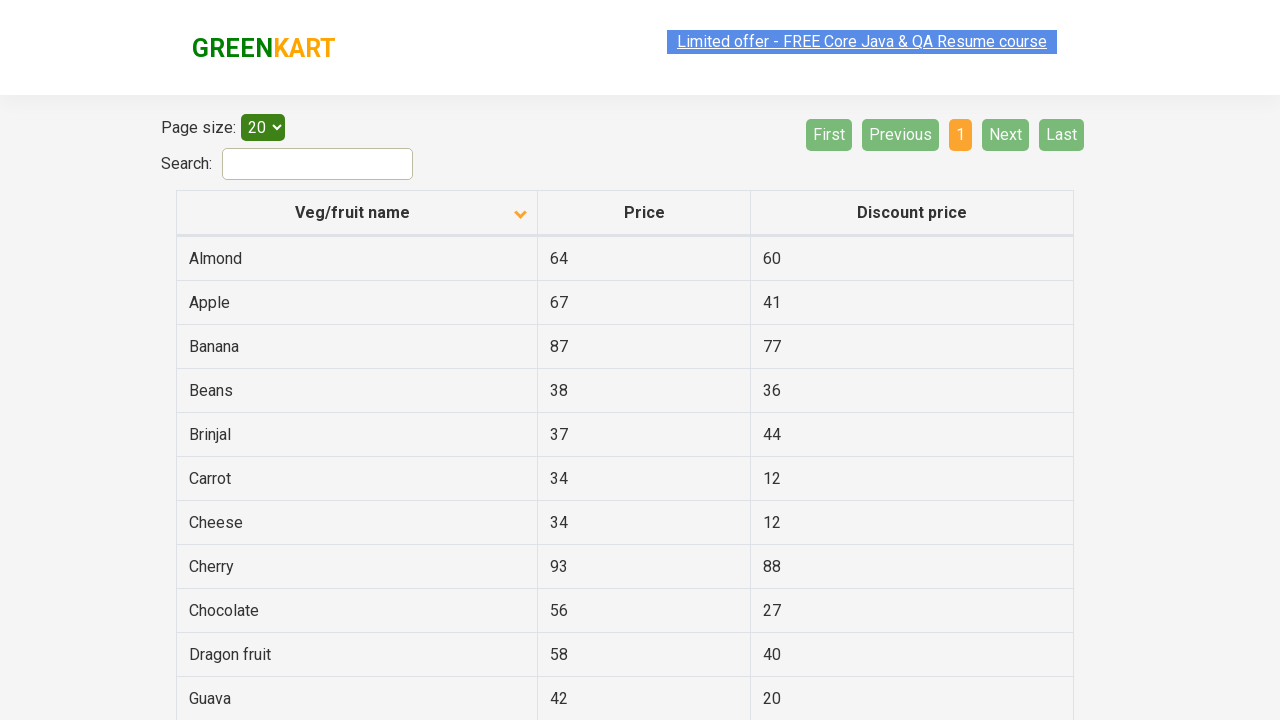

Verified that fruit/vegetable names are sorted in ascending order
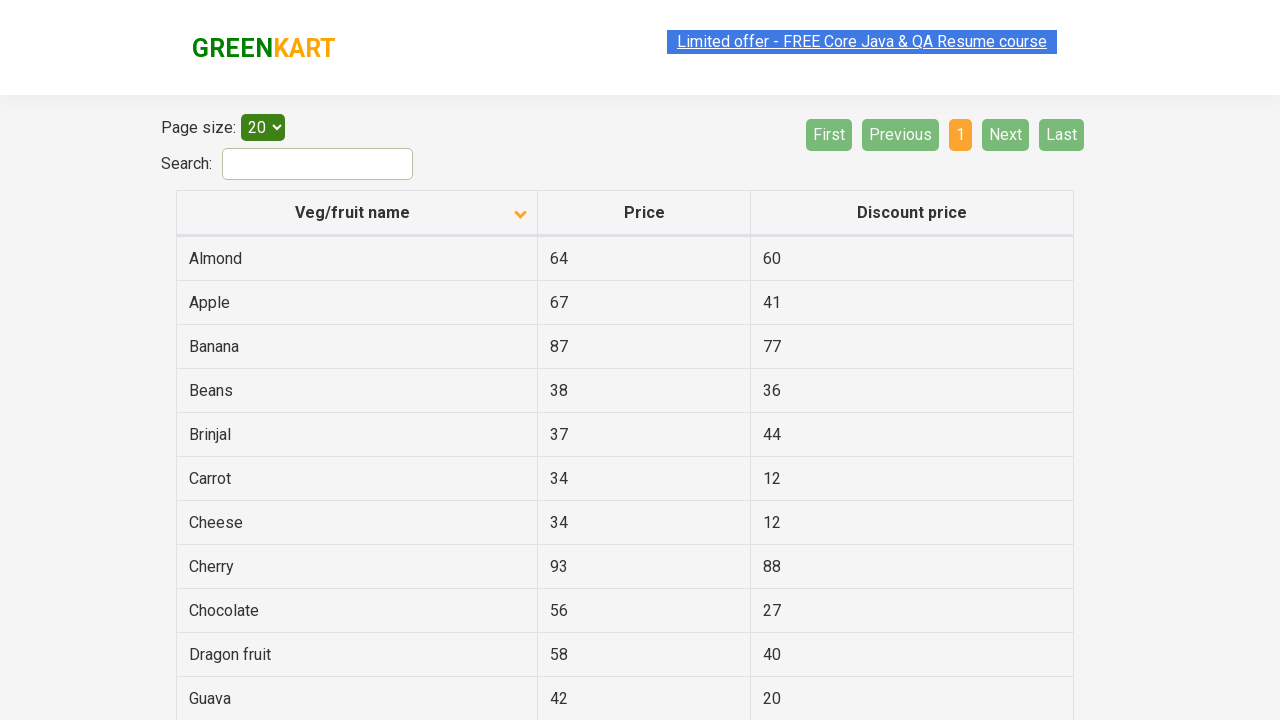

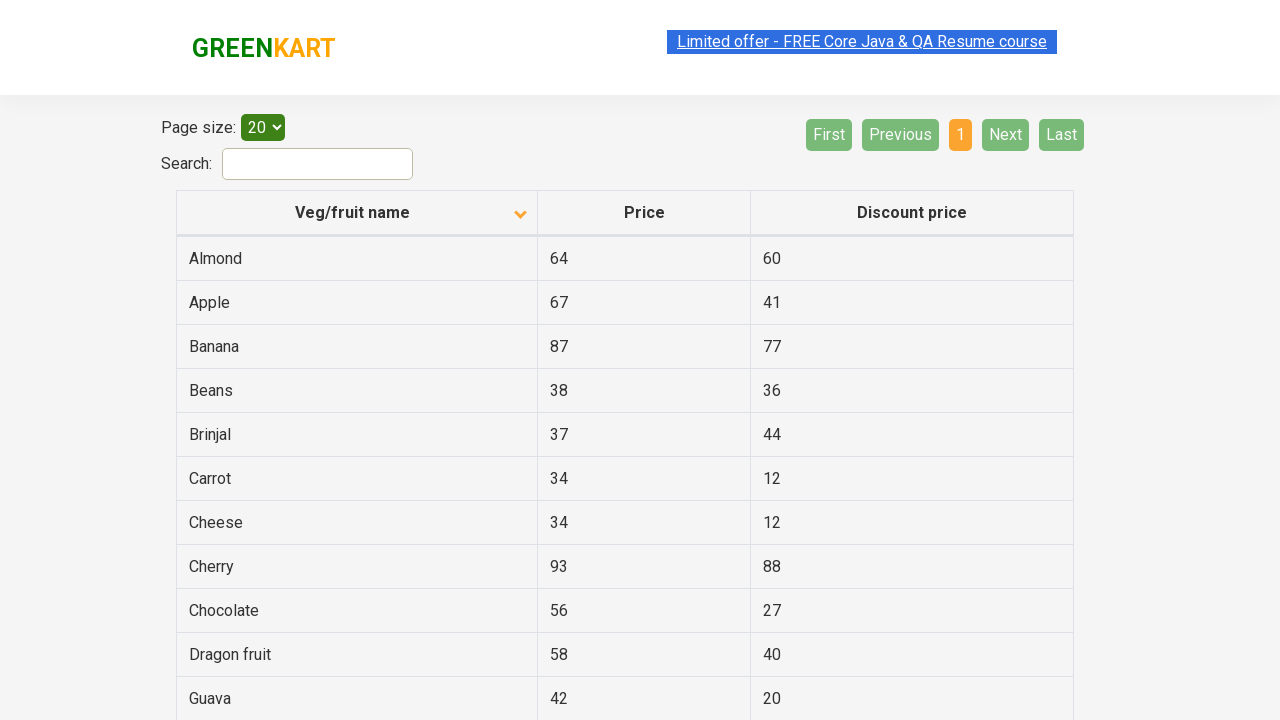